Tests browser window handling by opening a new tab, switching to it to verify content, then switching back to the parent window and clicking on Elements

Starting URL: https://demoqa.com/browser-windows

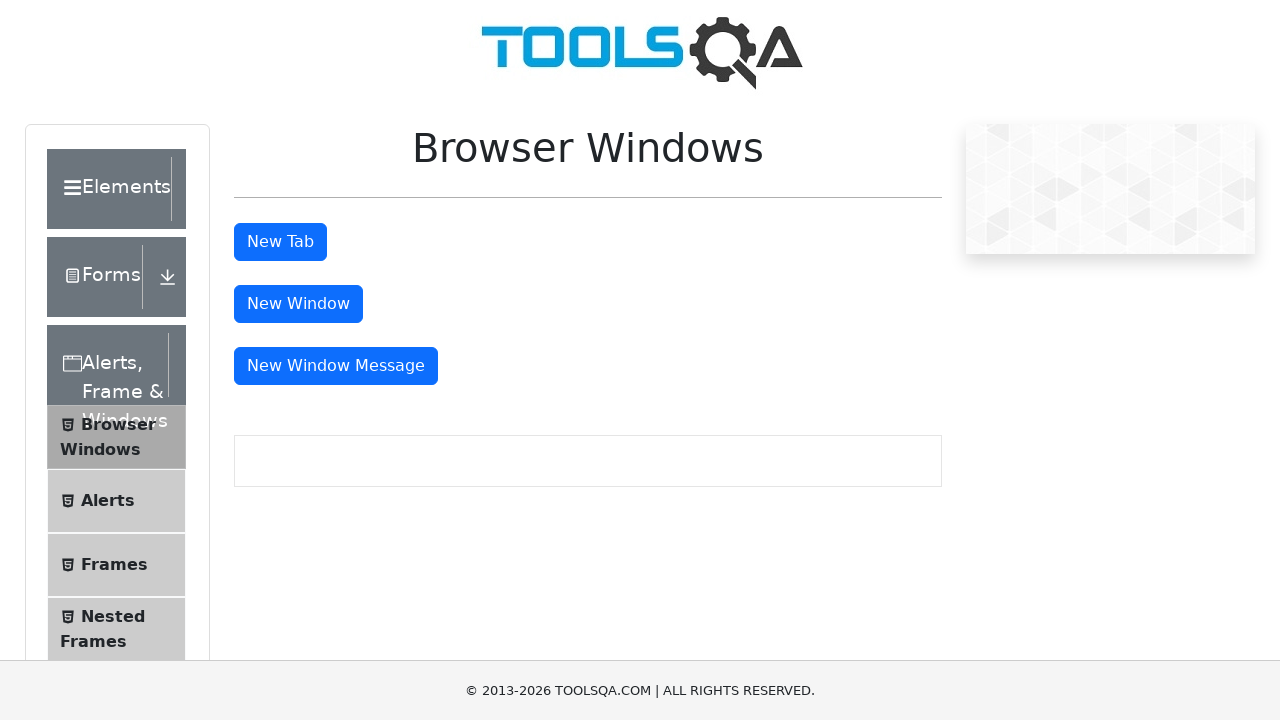

Clicked button to open new tab at (280, 242) on button#tabButton
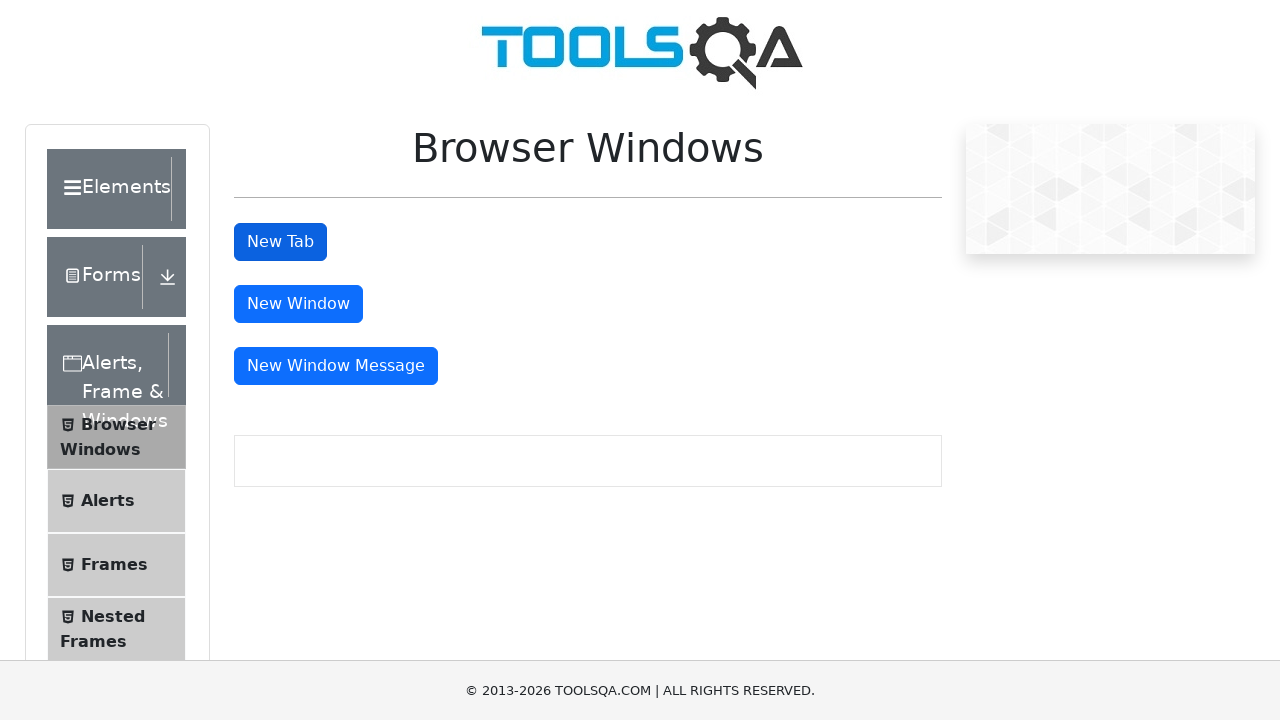

Retrieved all window/tab contexts
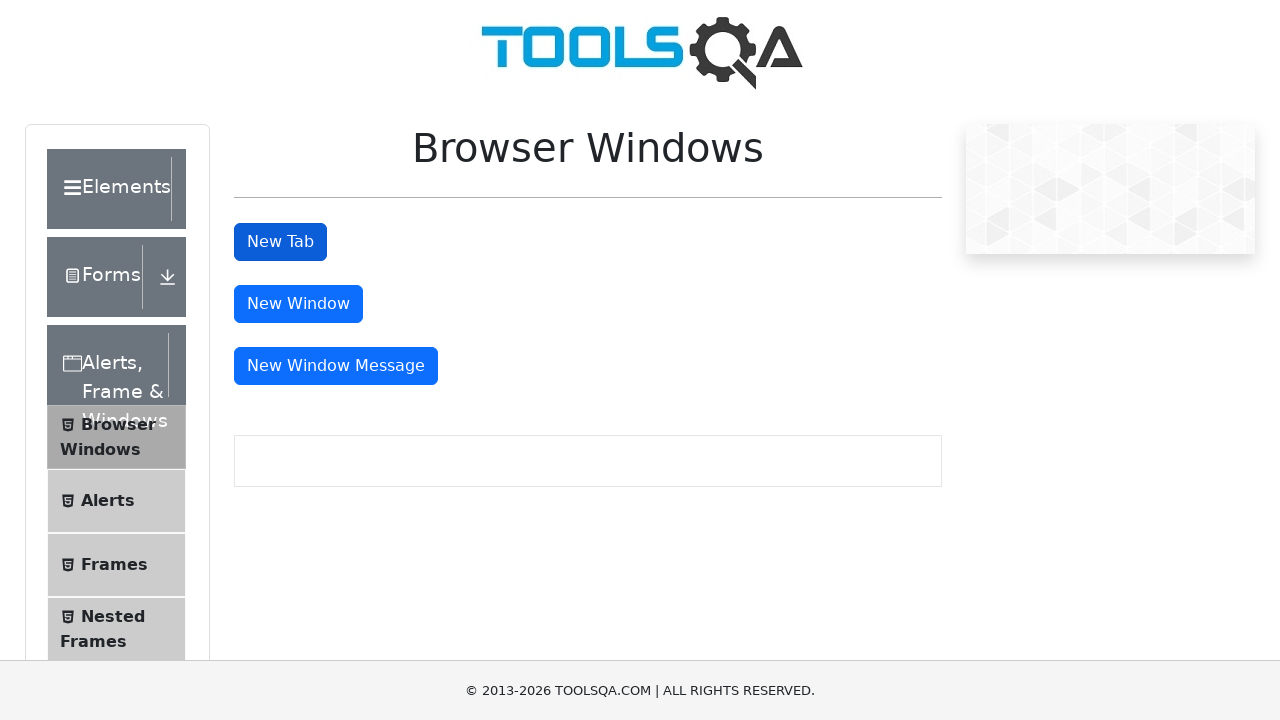

Switched to newly opened tab
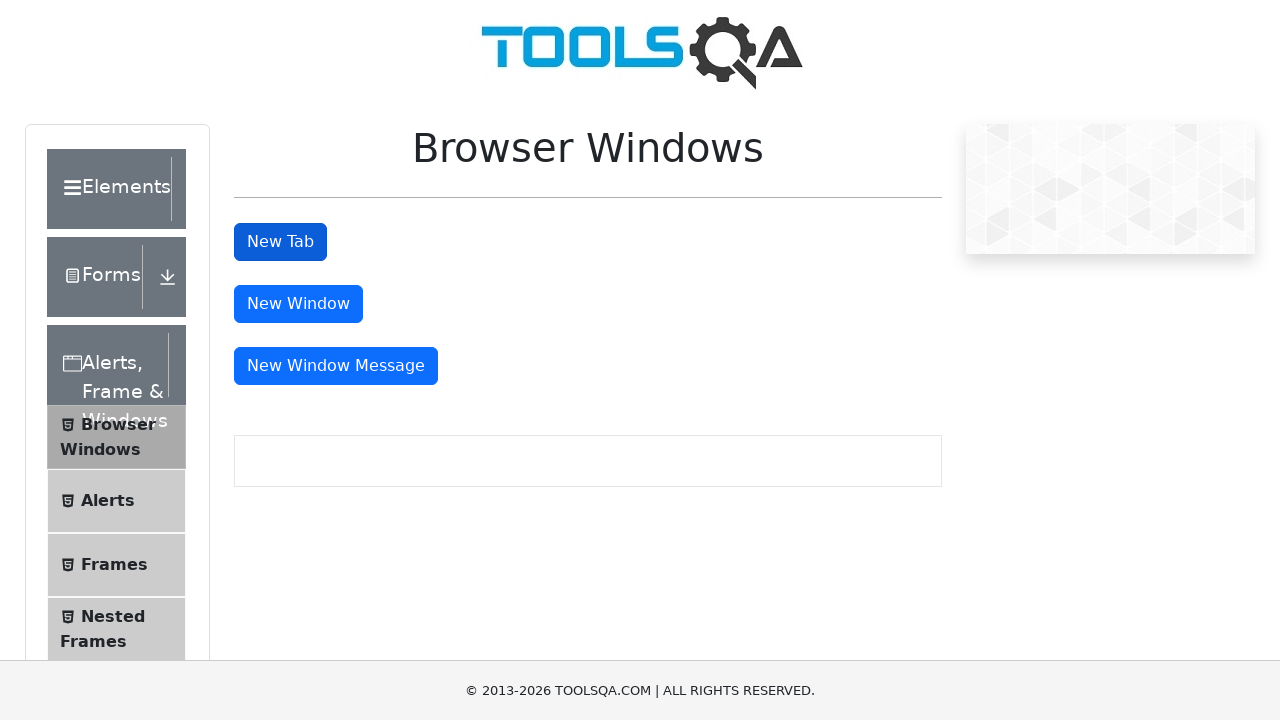

Waited for sample heading element to load in new tab
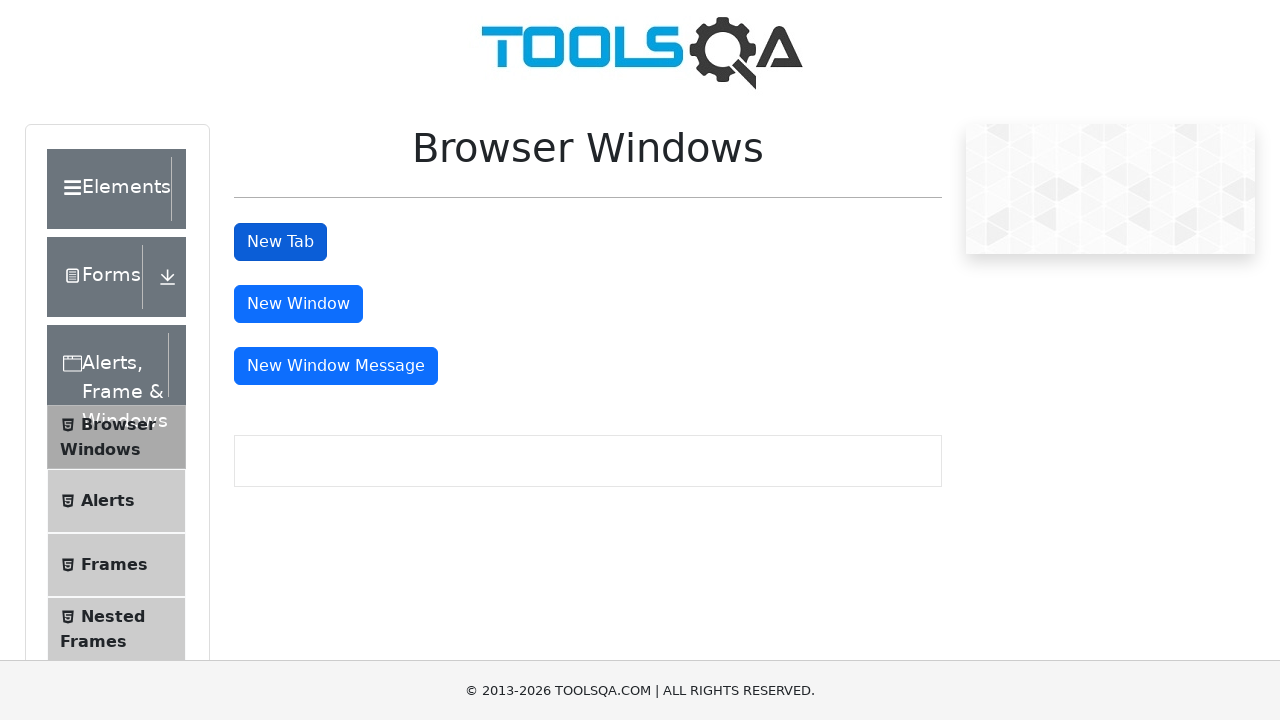

Retrieved heading text from new tab: 'This is a sample page'
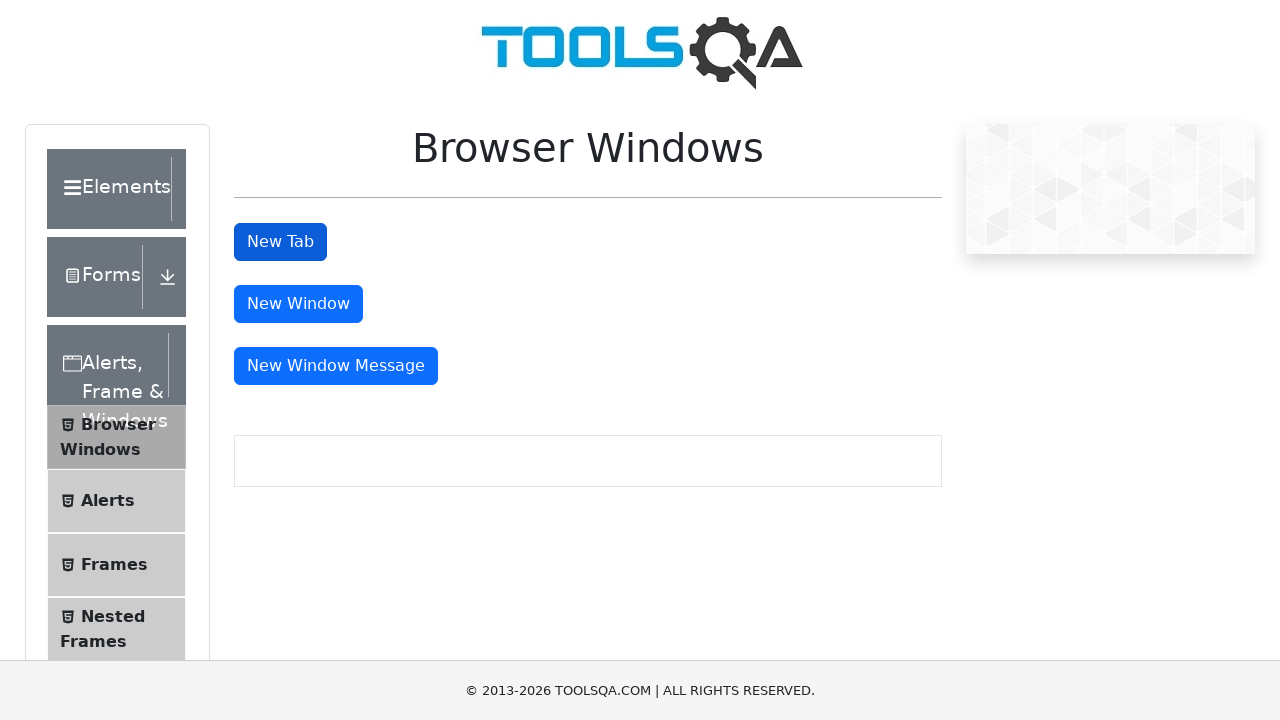

Switched back to parent window and clicked Elements at (109, 189) on text=Elements
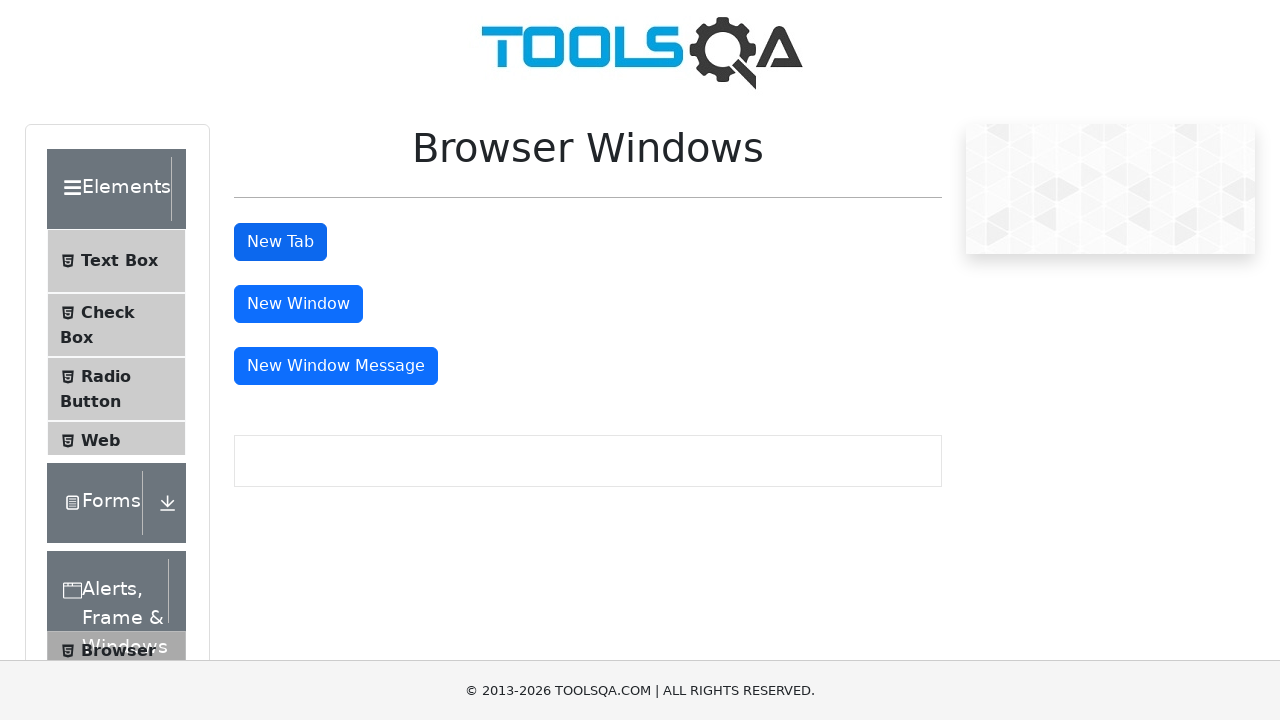

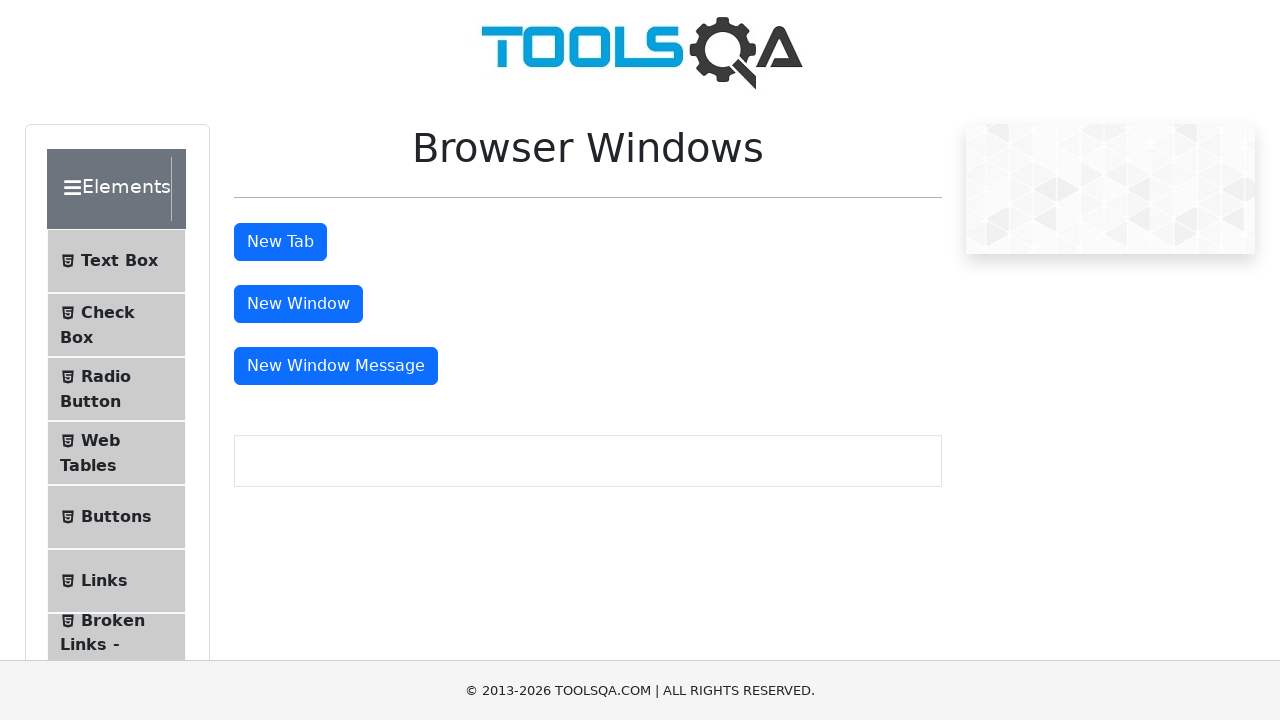